Performs a search on DuckDuckGo by entering "Selenium" in the search box and submitting the query

Starting URL: https://duckduckgo.com

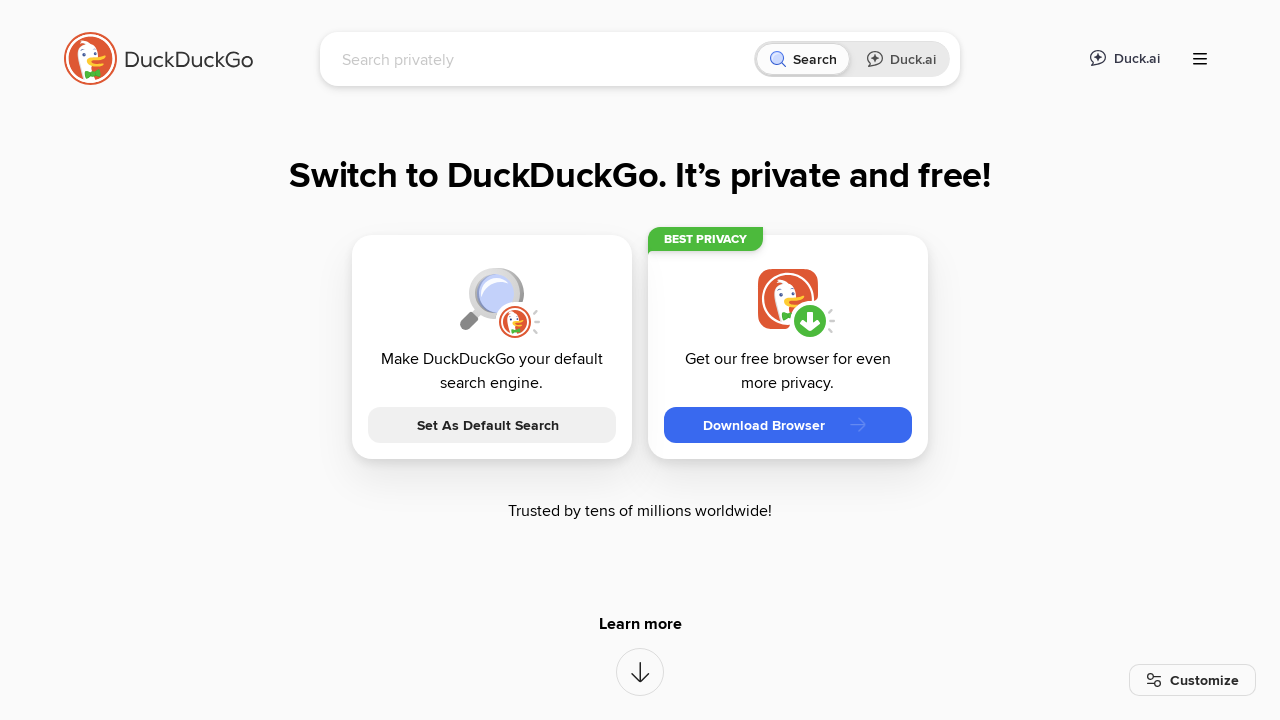

Search box became visible
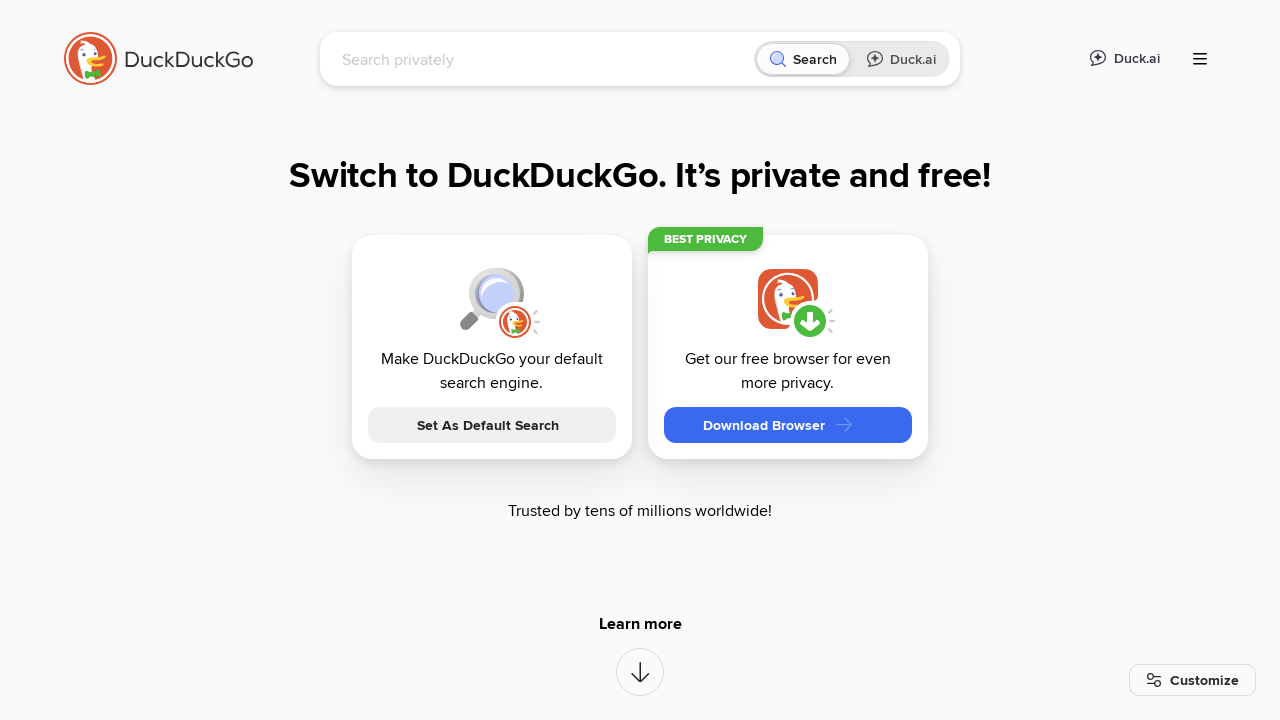

Cleared the search box on #searchbox_input
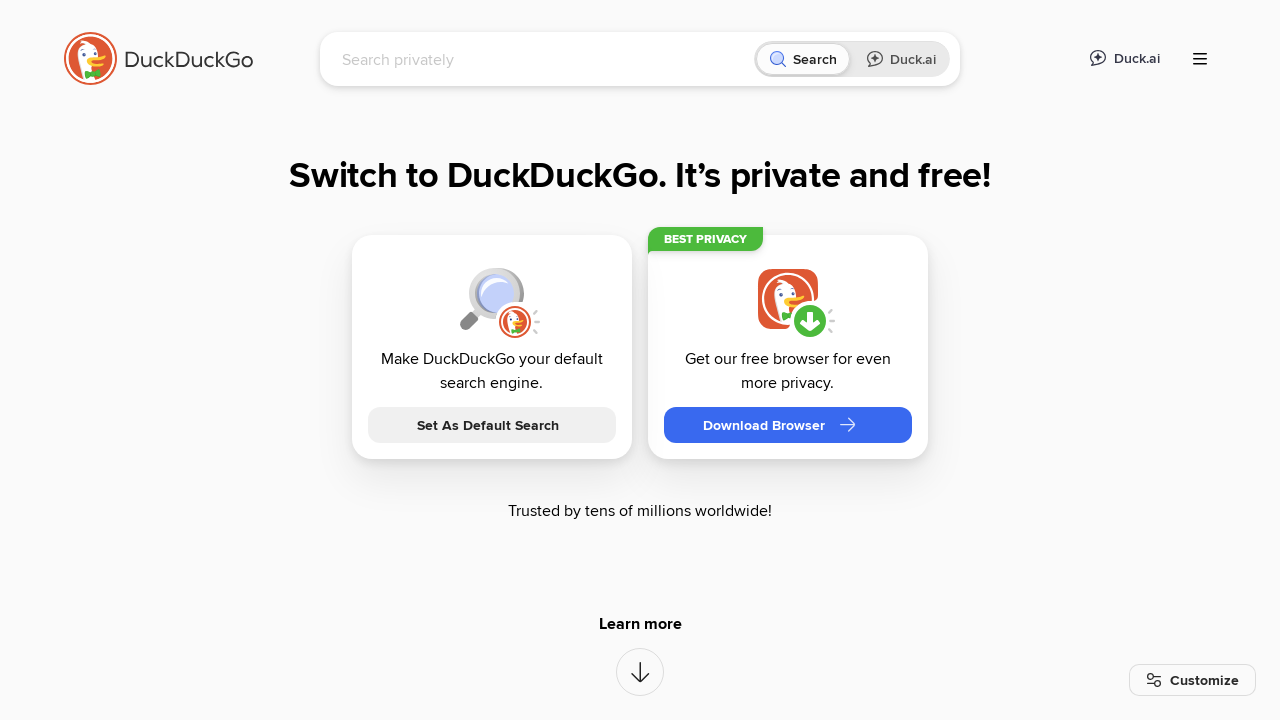

Clicked on the search box to focus it at (544, 59) on #searchbox_input
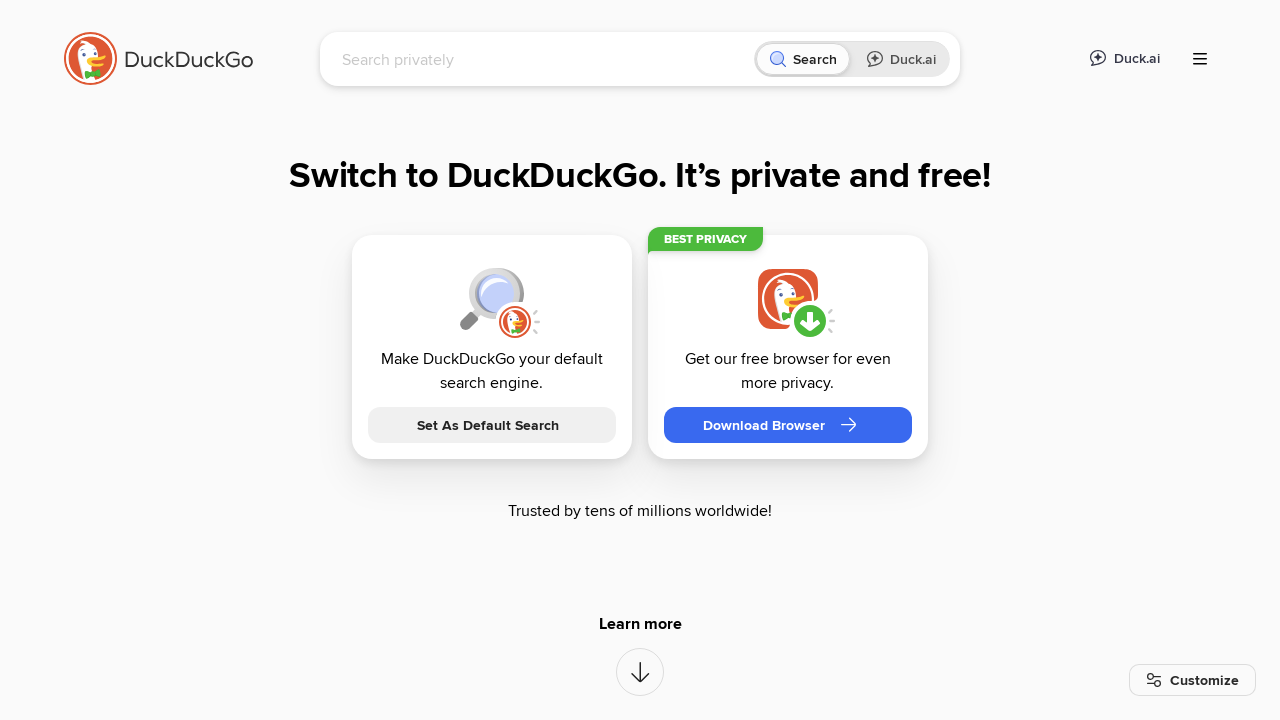

Entered 'Selenium' in the search box on #searchbox_input
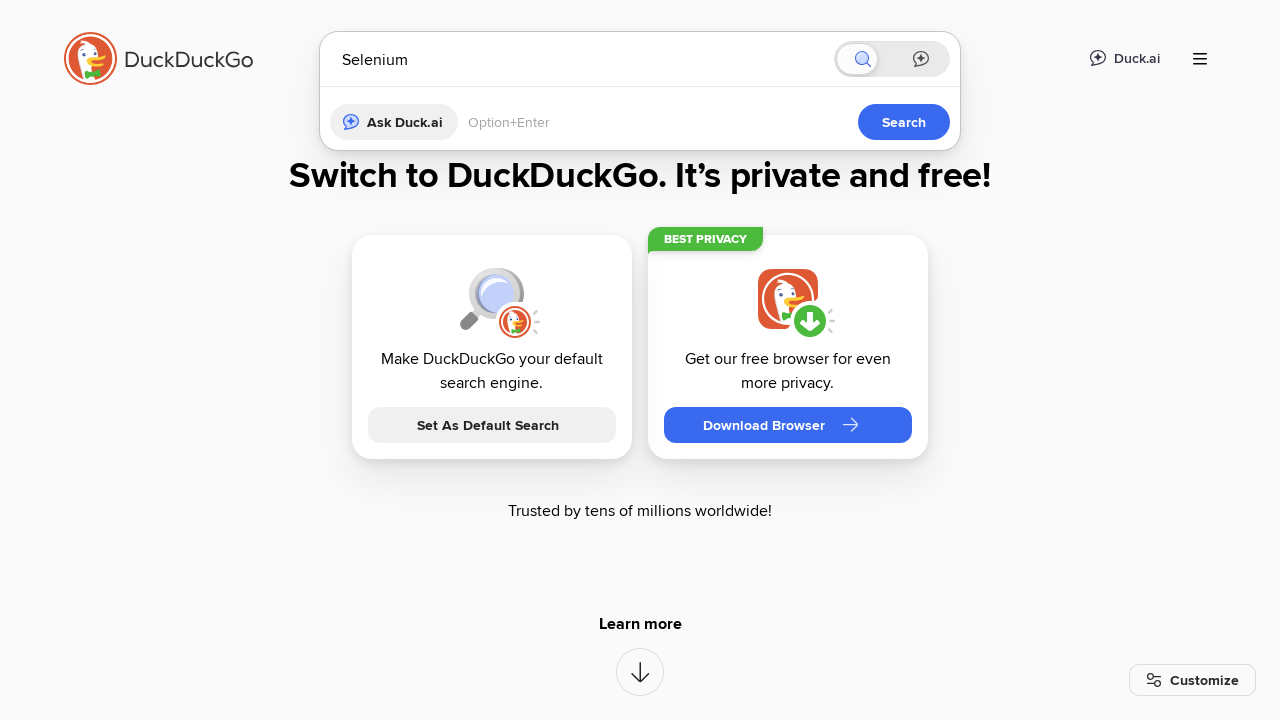

Pressed Enter to submit the search query on #searchbox_input
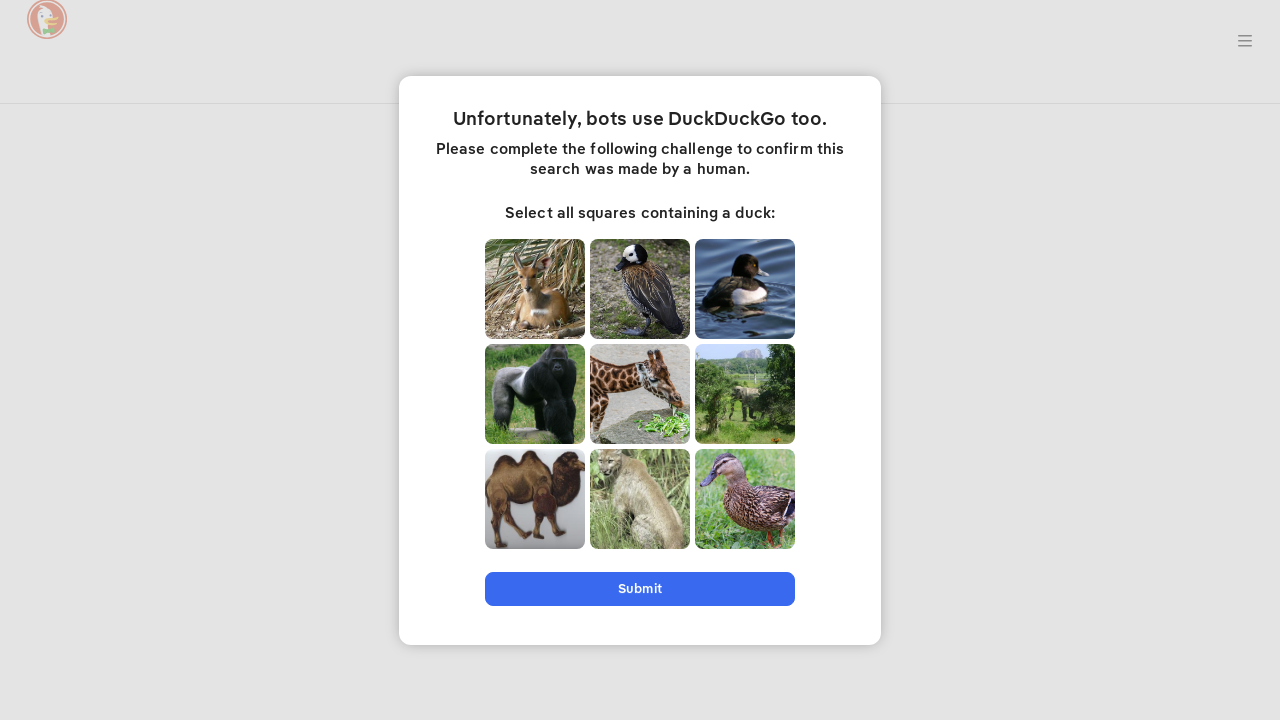

Search results page loaded with 'selenium' in the title
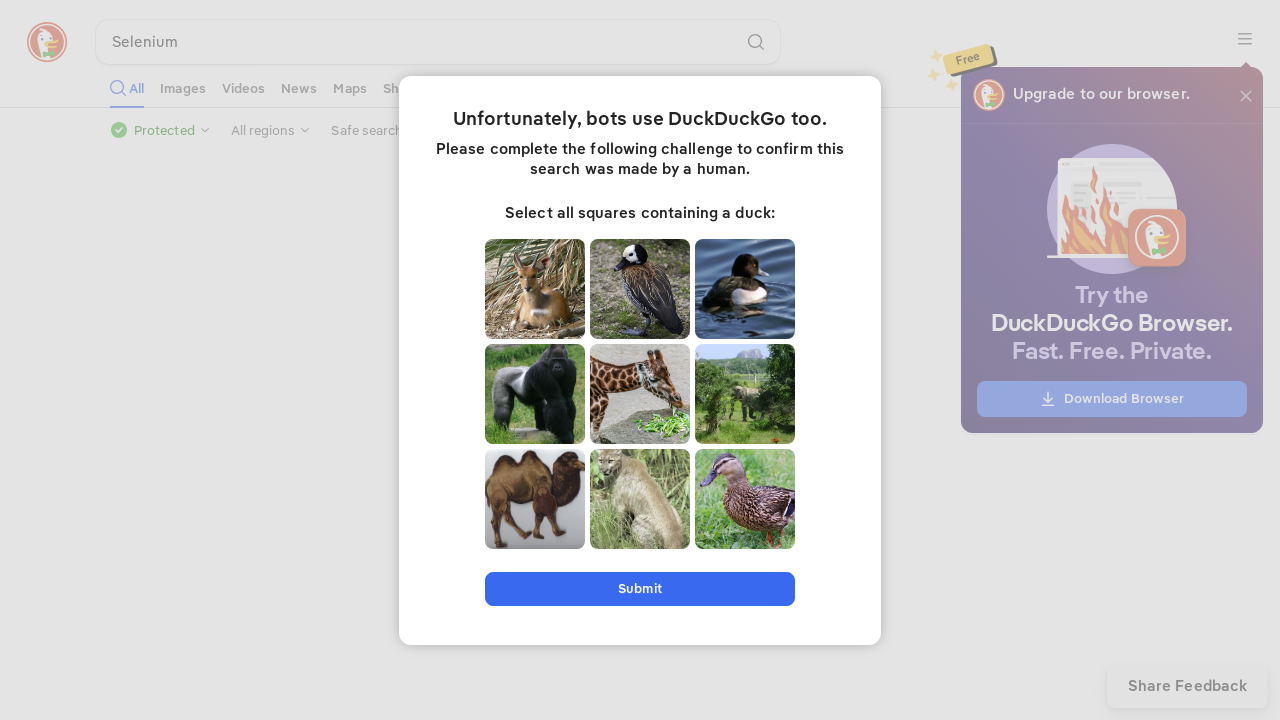

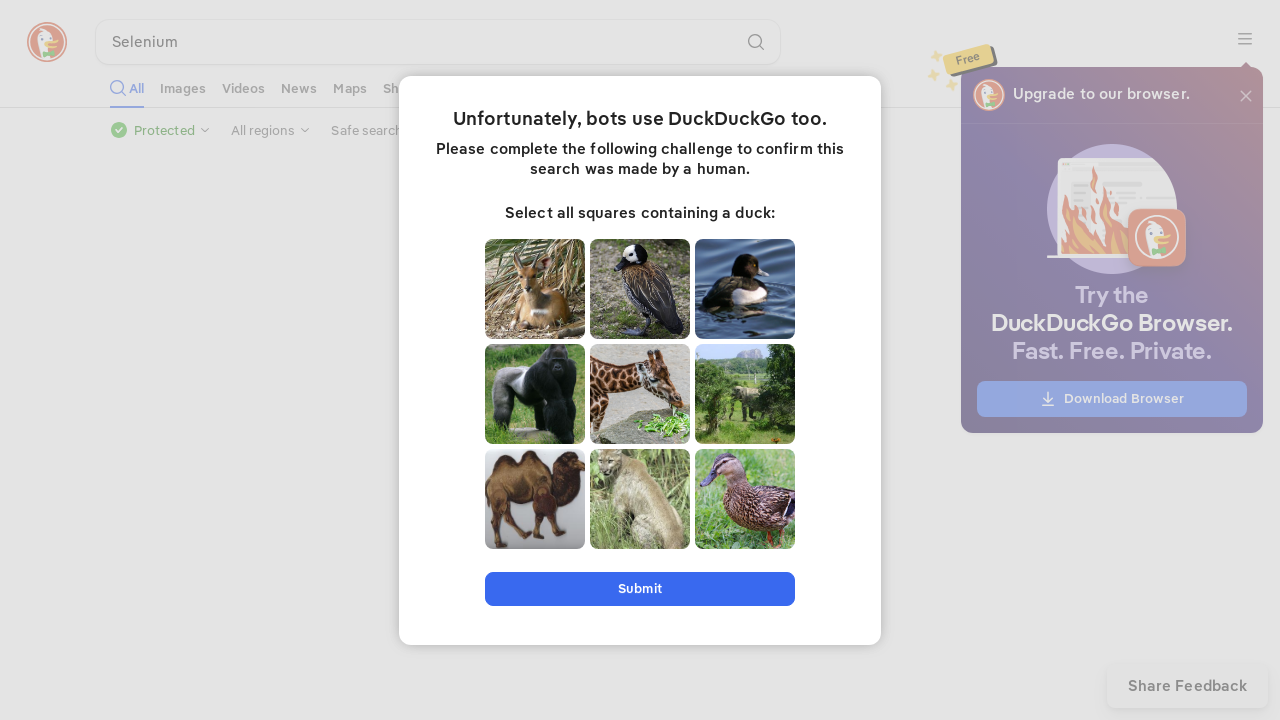